Verifies the Selenium homepage loads correctly by navigating to the site, checking the body content is present, and maximizing the browser window.

Starting URL: https://selenium.dev/

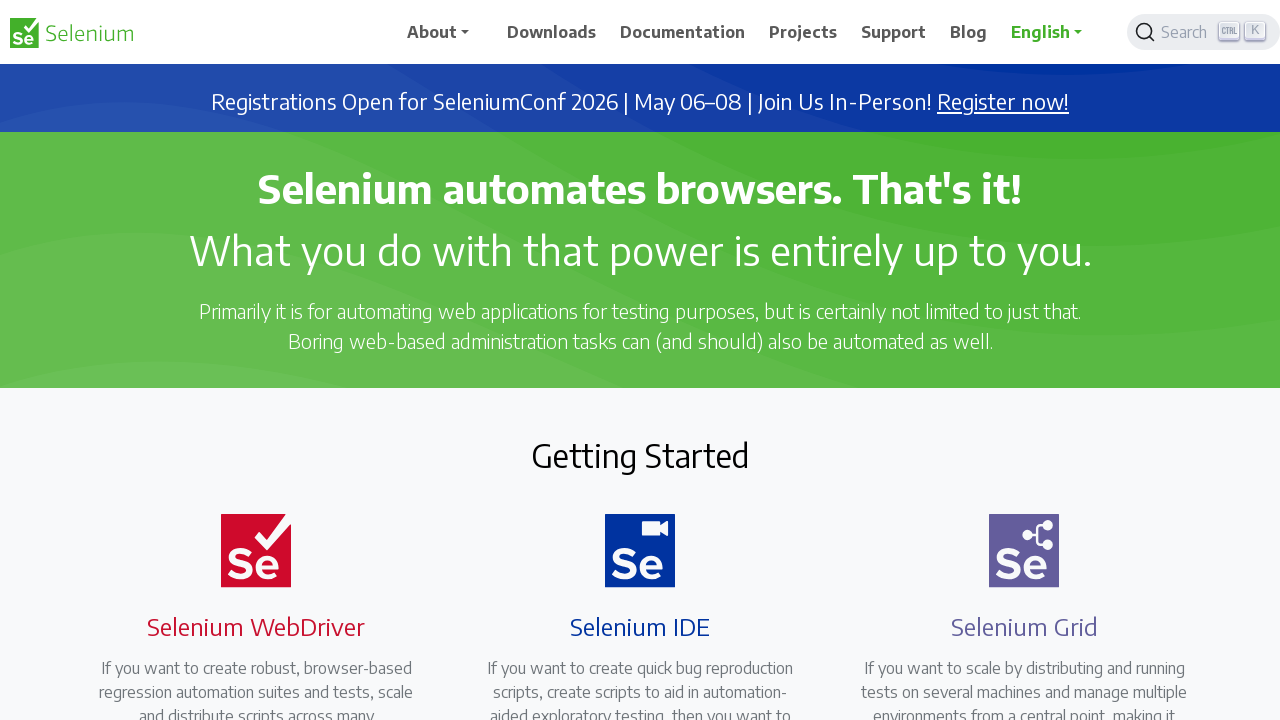

Navigated to Selenium homepage
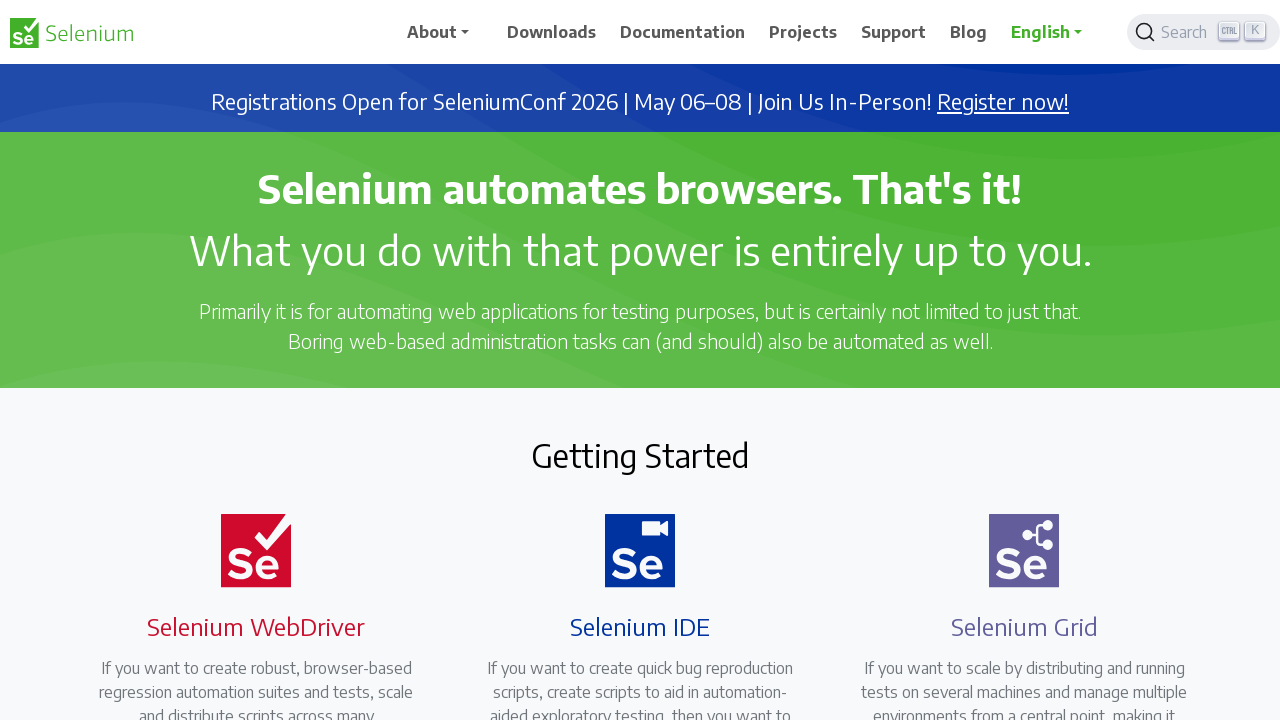

Body element loaded
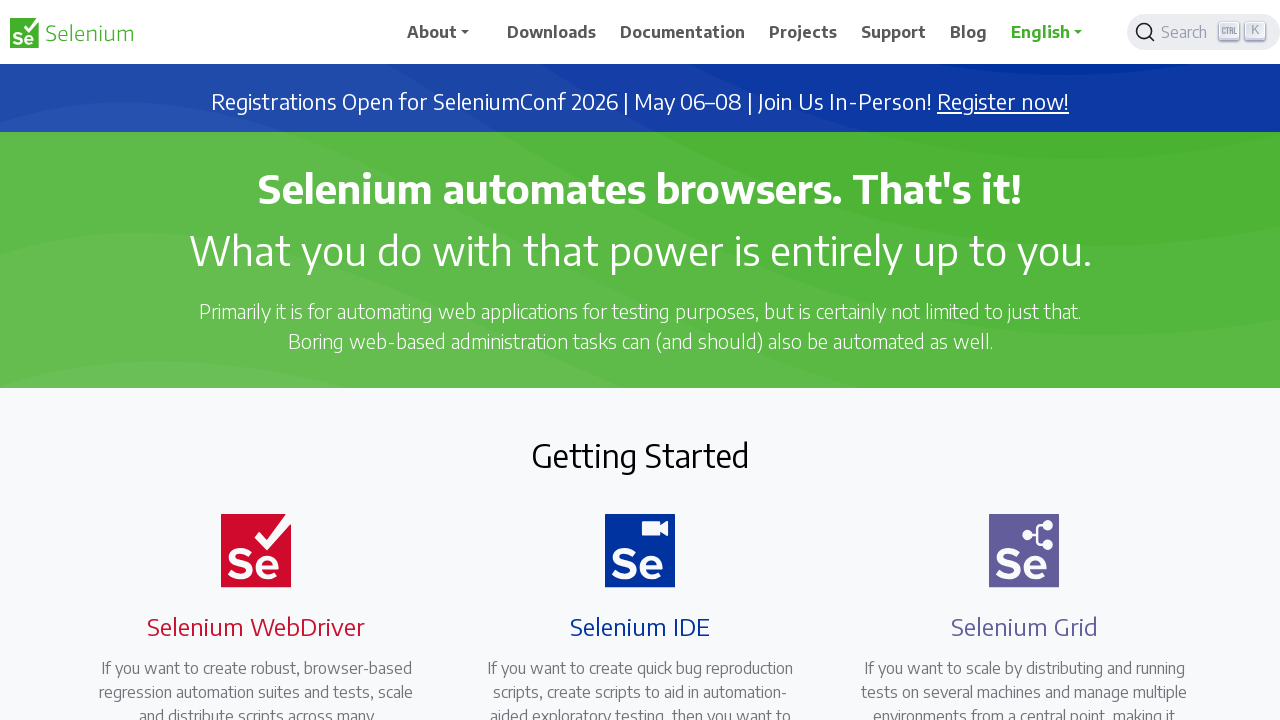

Verified body content is present
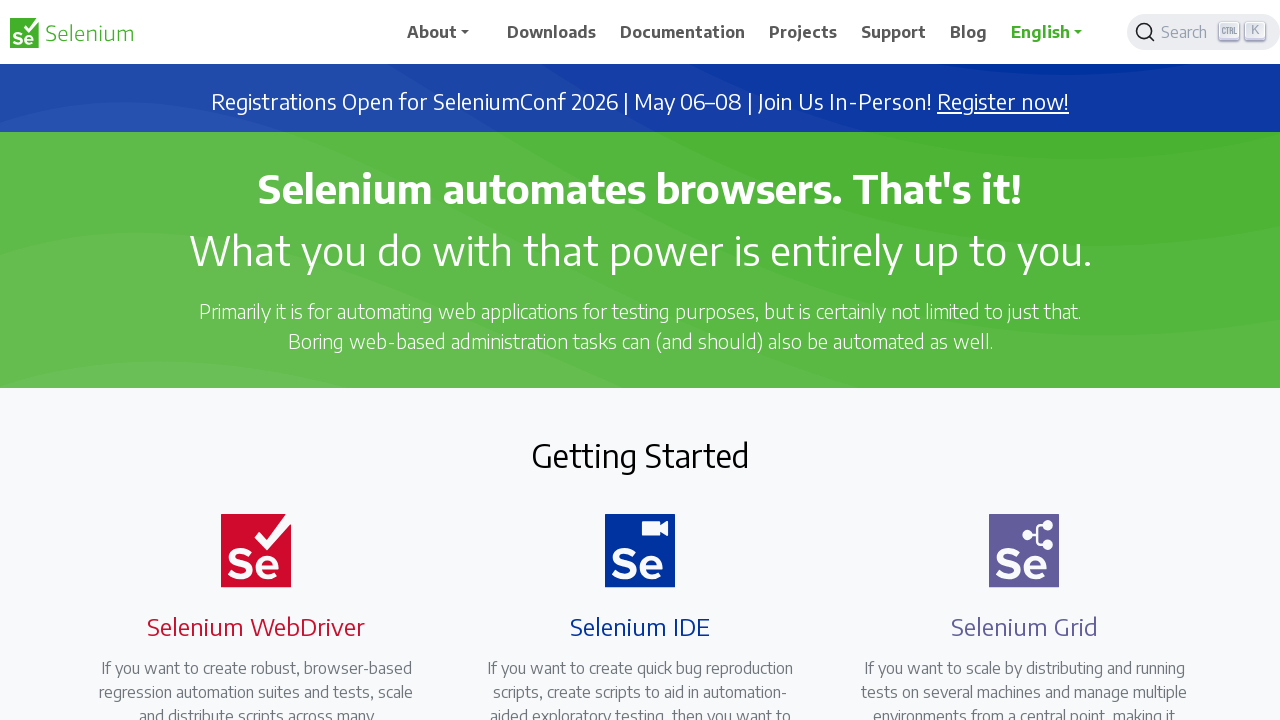

Maximized browser window to 1920x1080
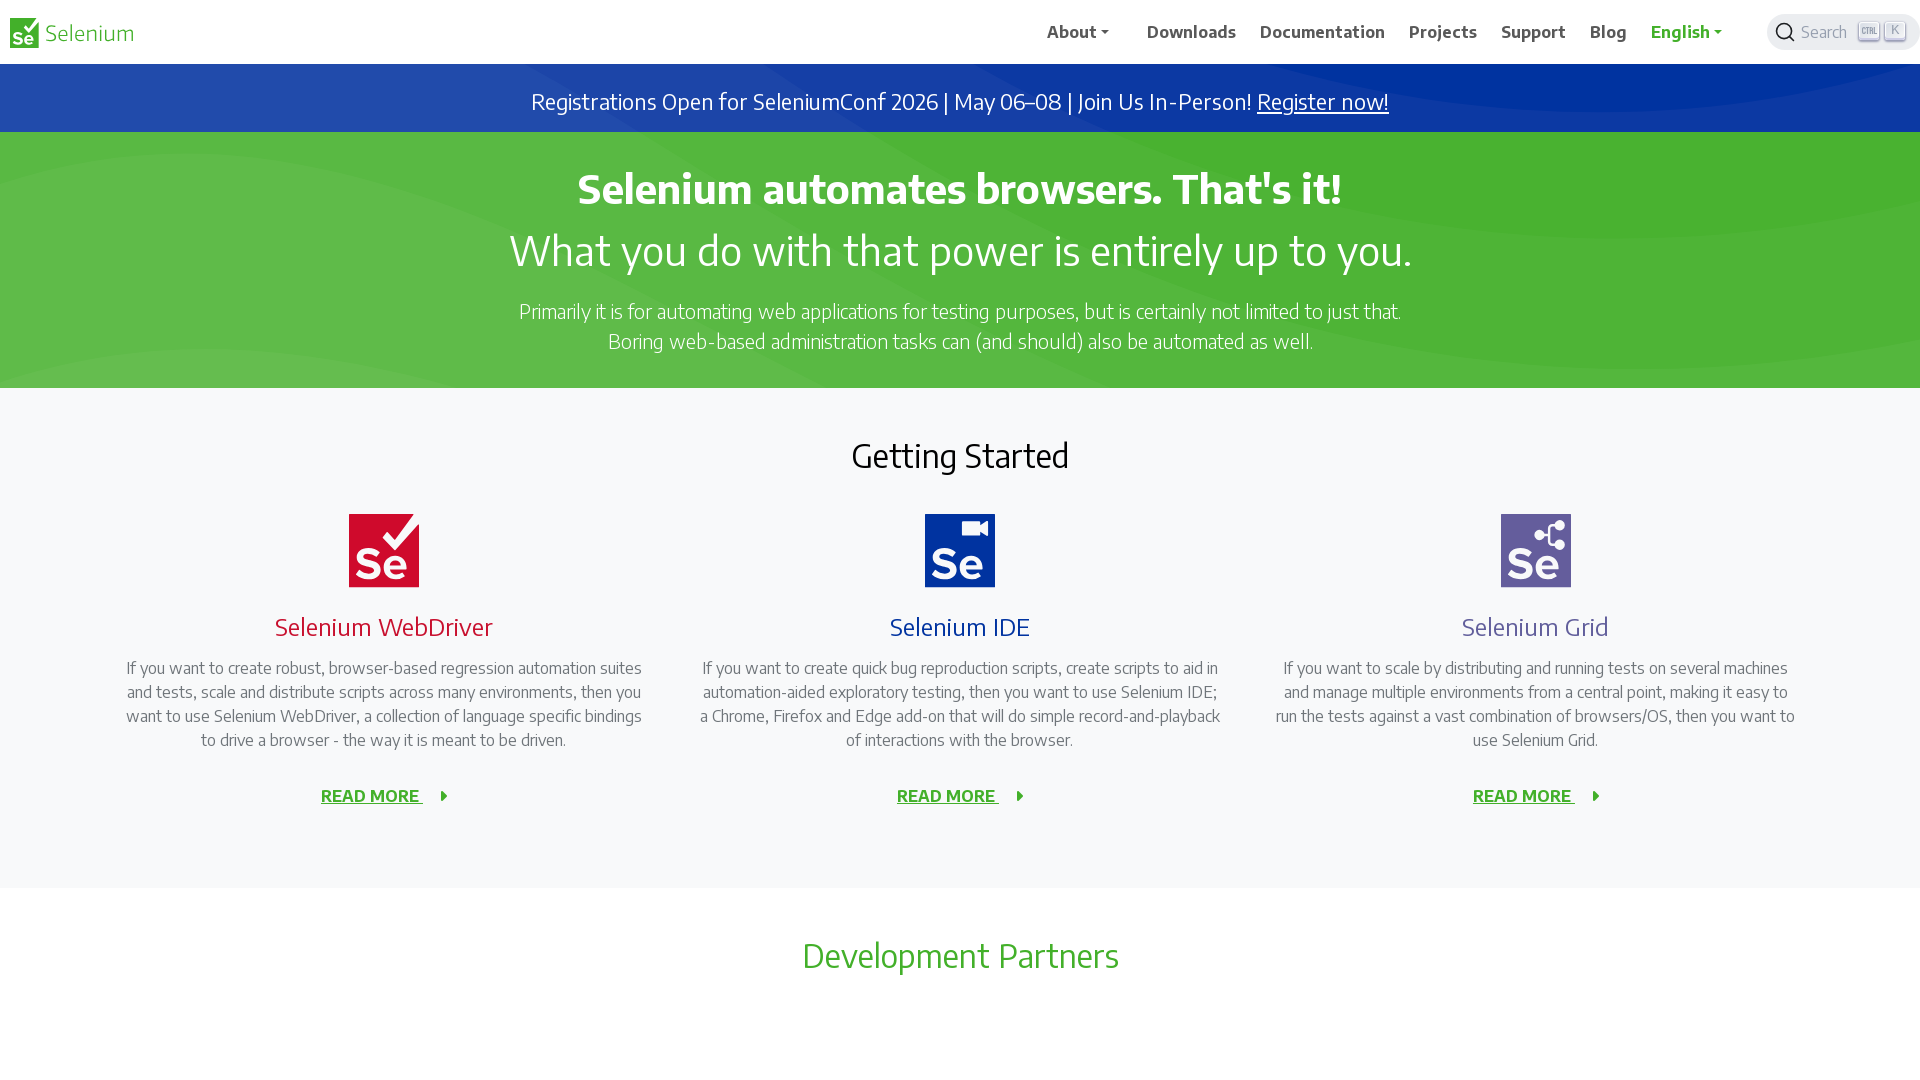

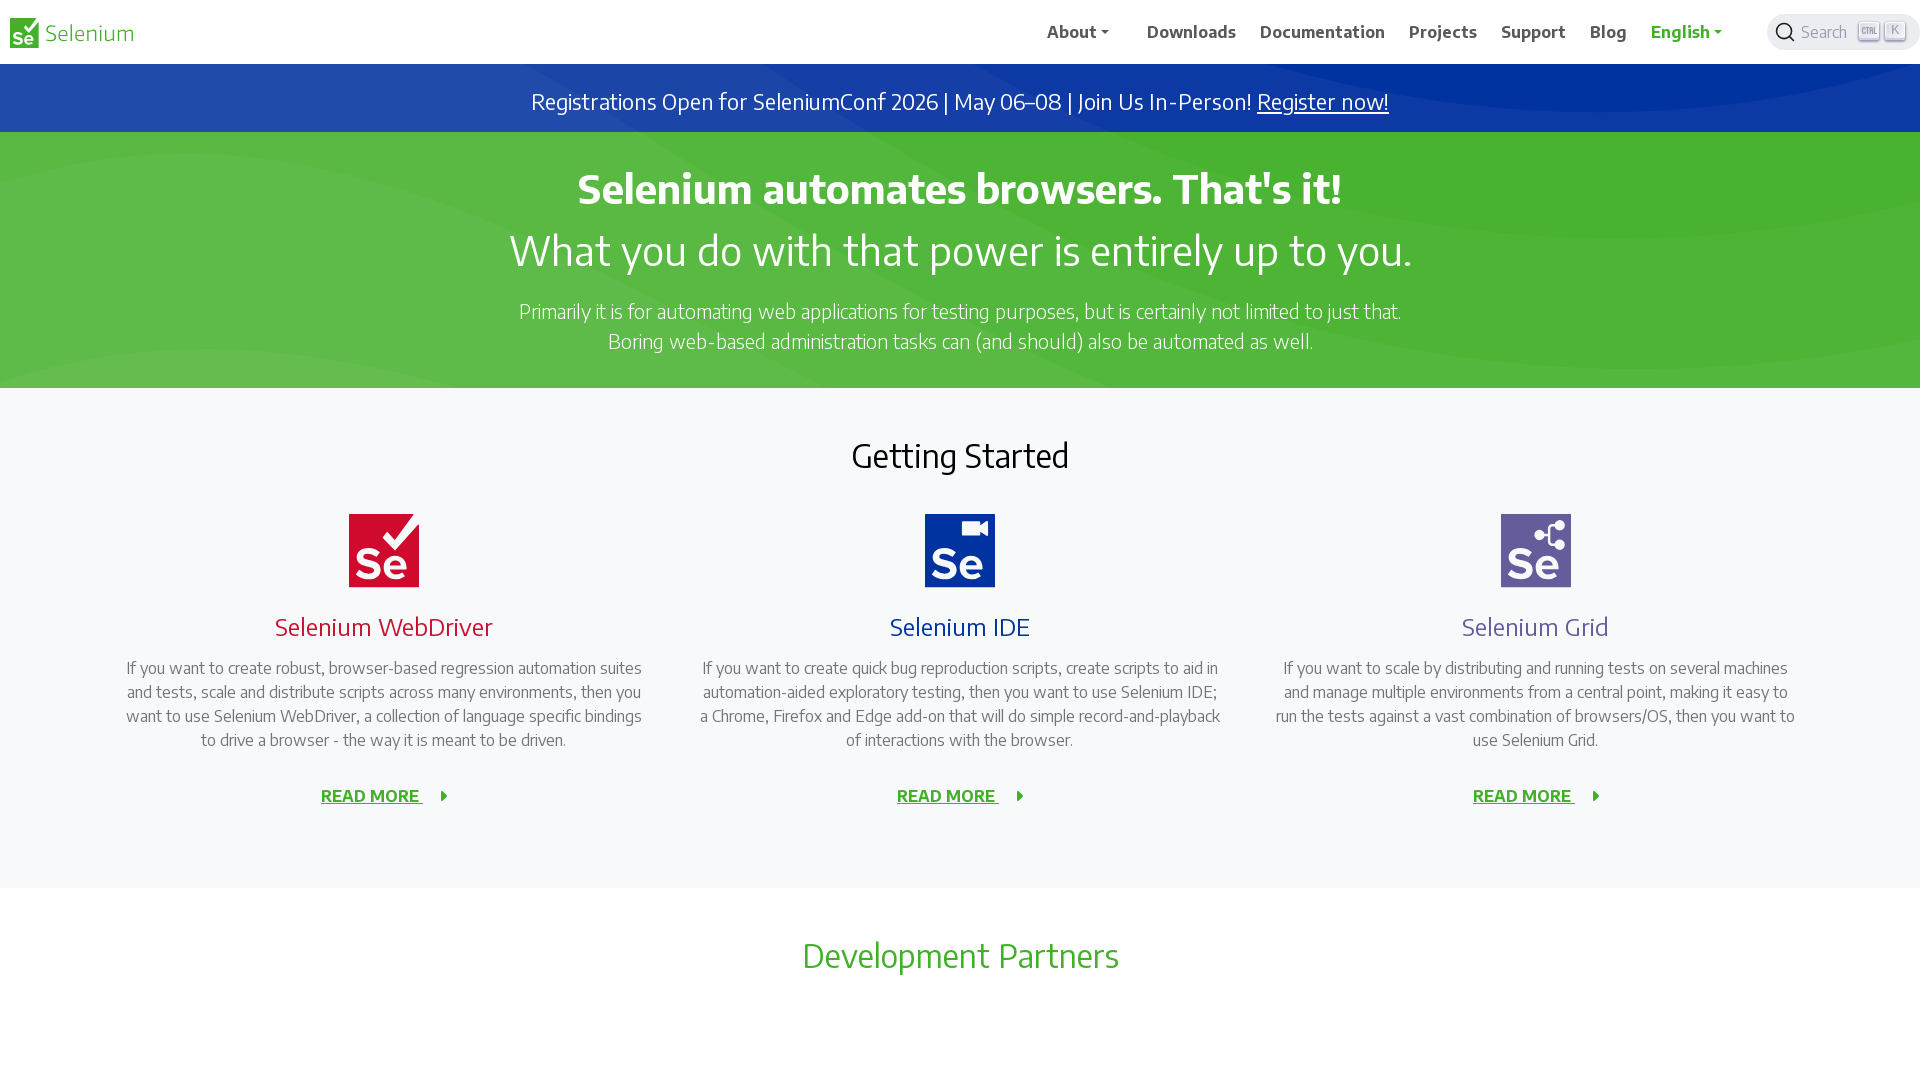